Tests window handling functionality by clicking a link that opens a new window, switching to the new window to verify its content, then switching back to the original window to verify it's still accessible.

Starting URL: https://the-internet.herokuapp.com/windows

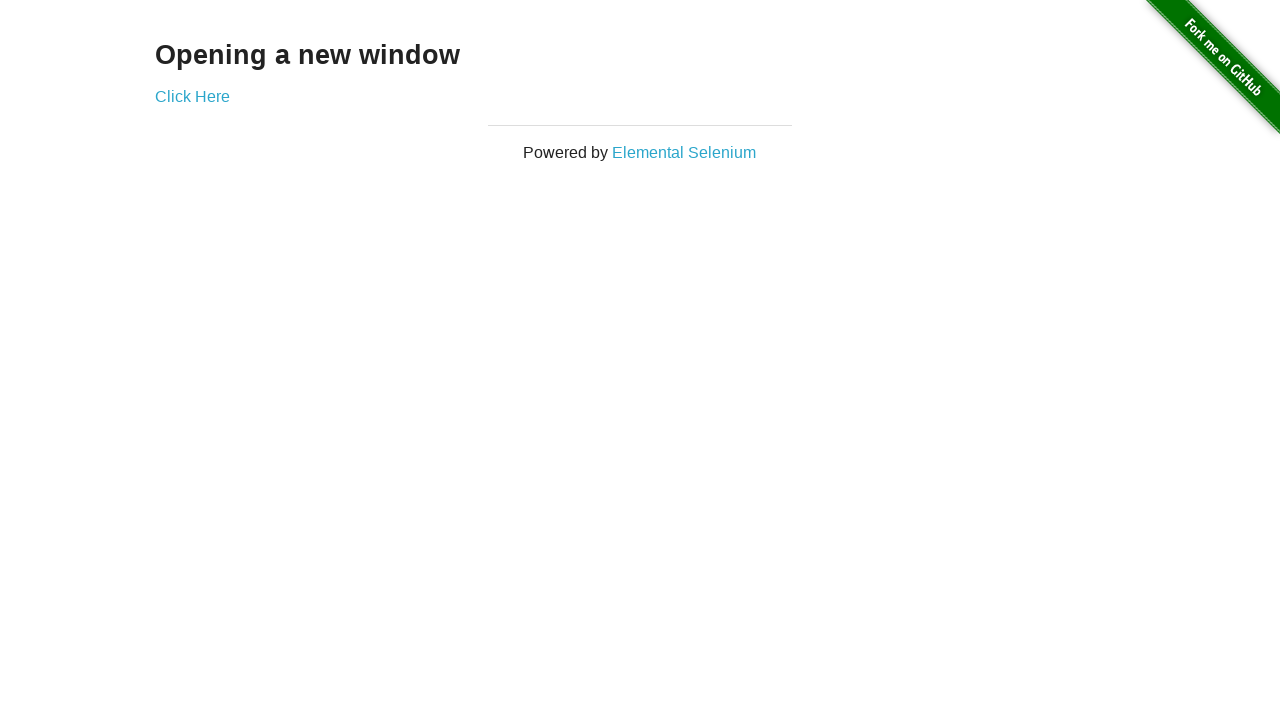

Waited for 'Opening a new window' text to appear
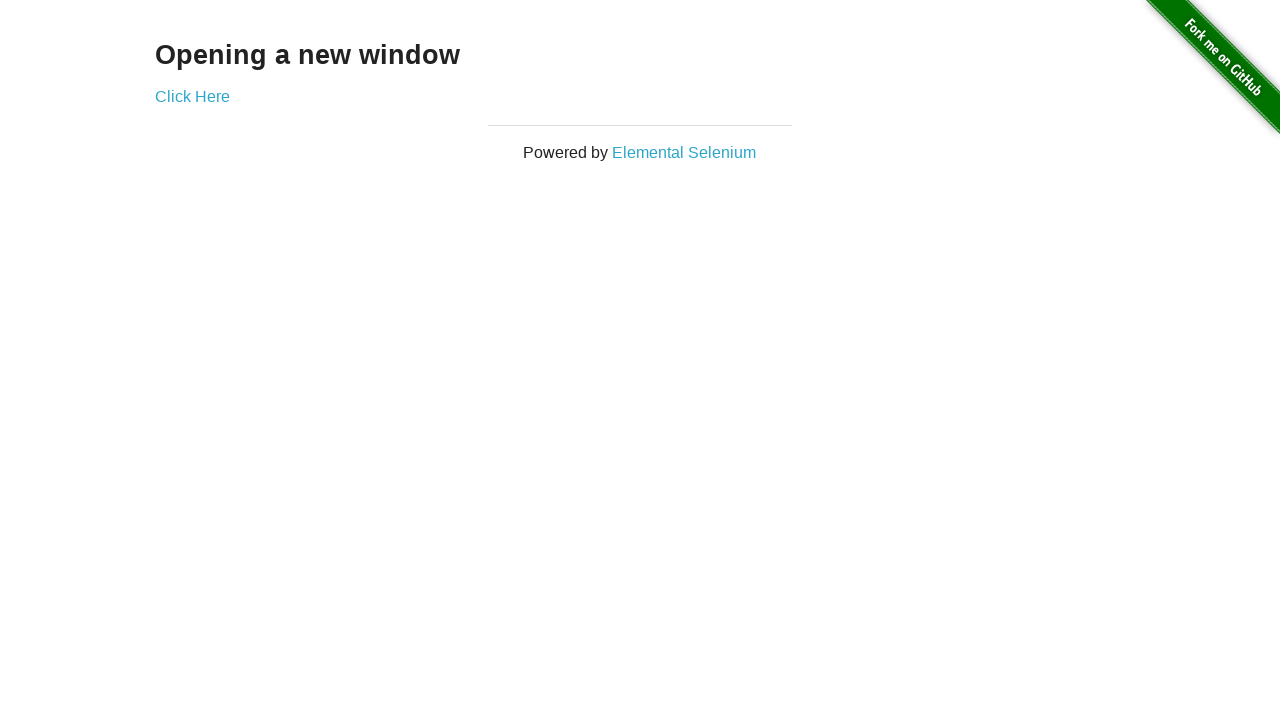

Verified page title contains 'The Internet'
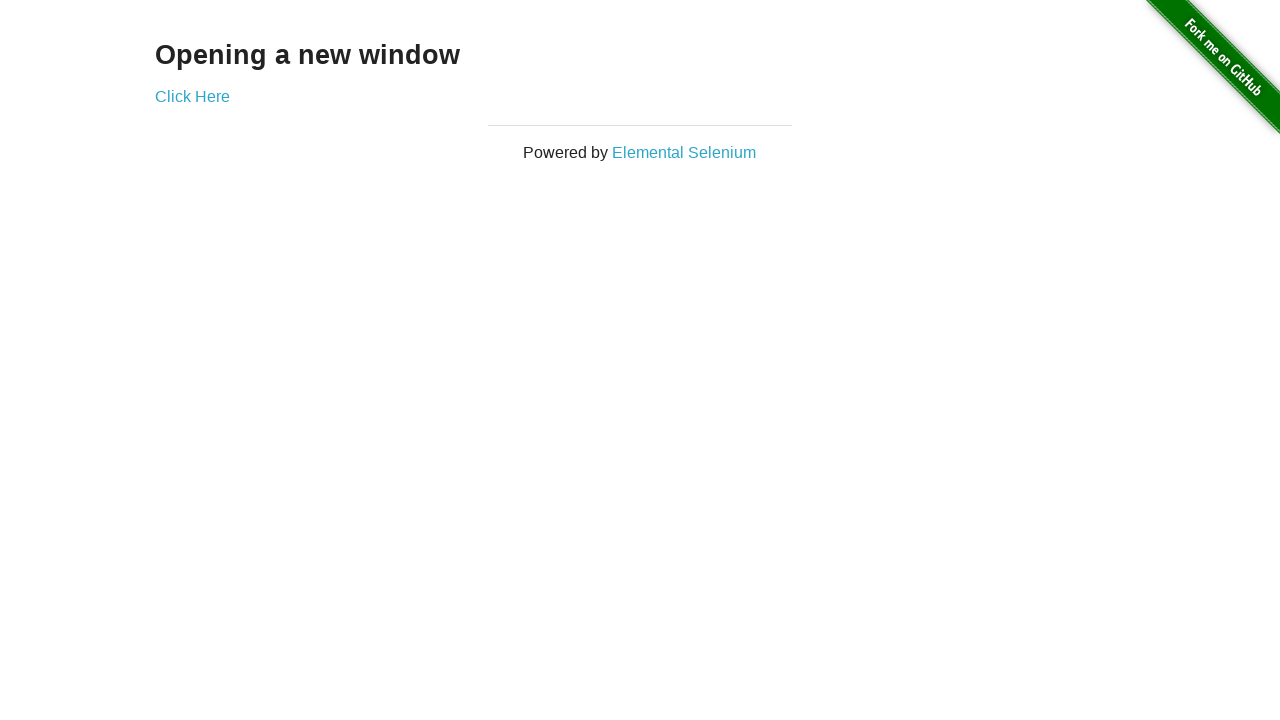

Clicked 'Click Here' link to open new window at (192, 96) on xpath=//*[text()='Click Here']
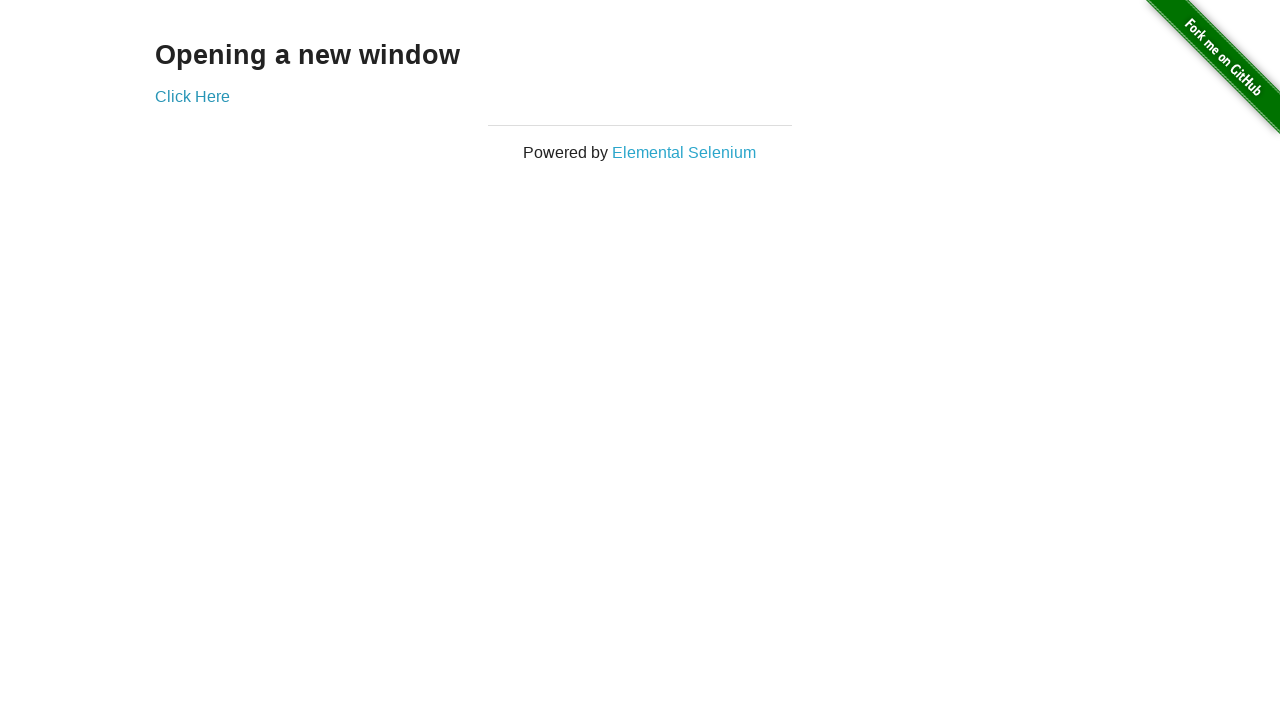

Obtained reference to newly opened window
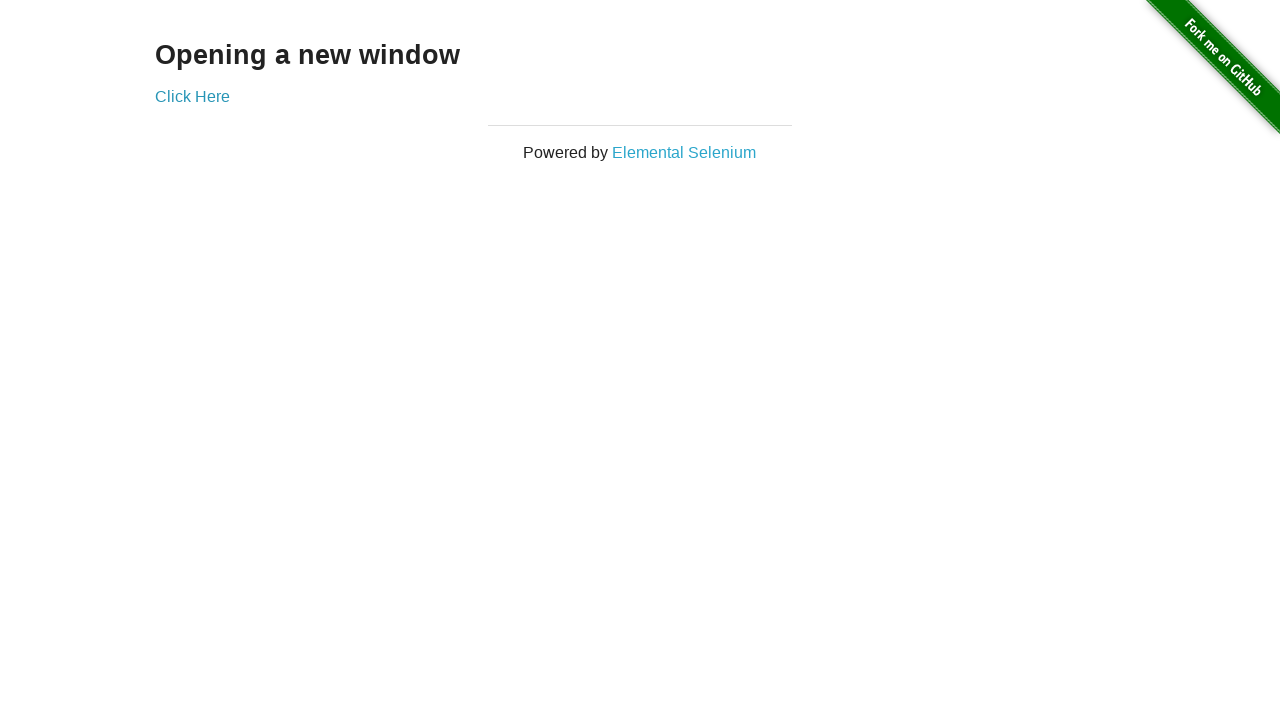

New window finished loading
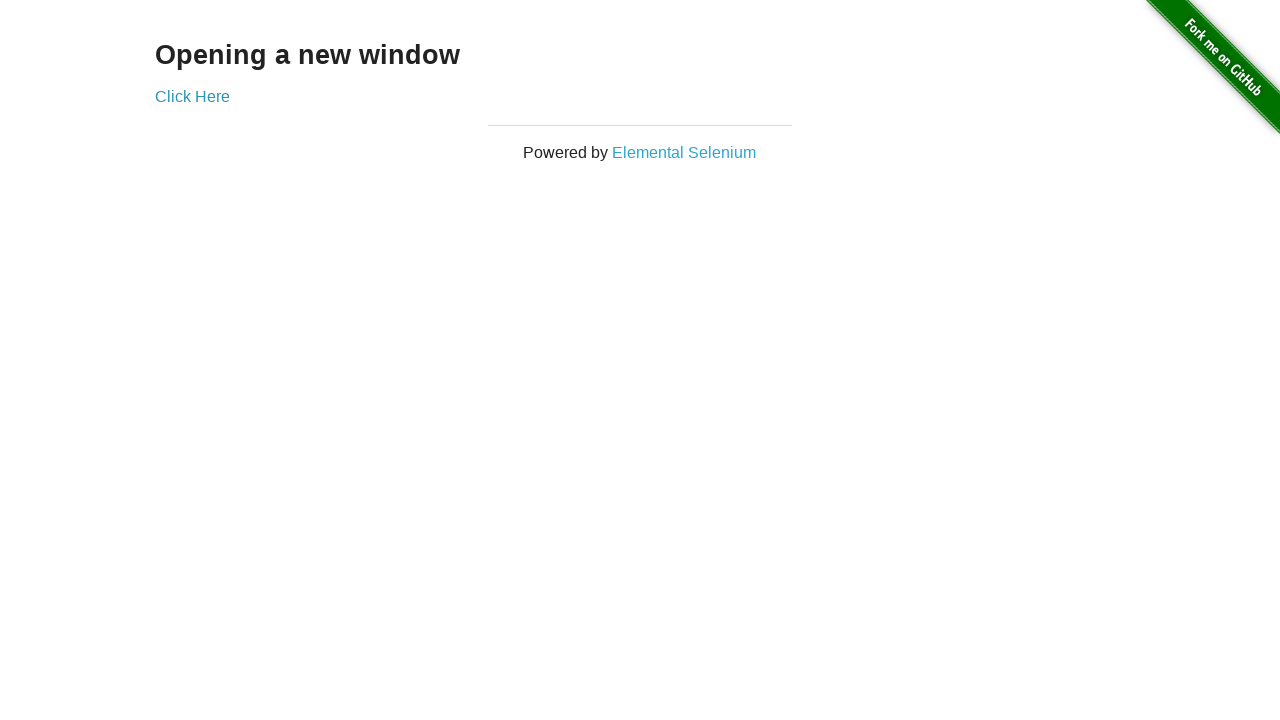

Verified new window title is 'New Window'
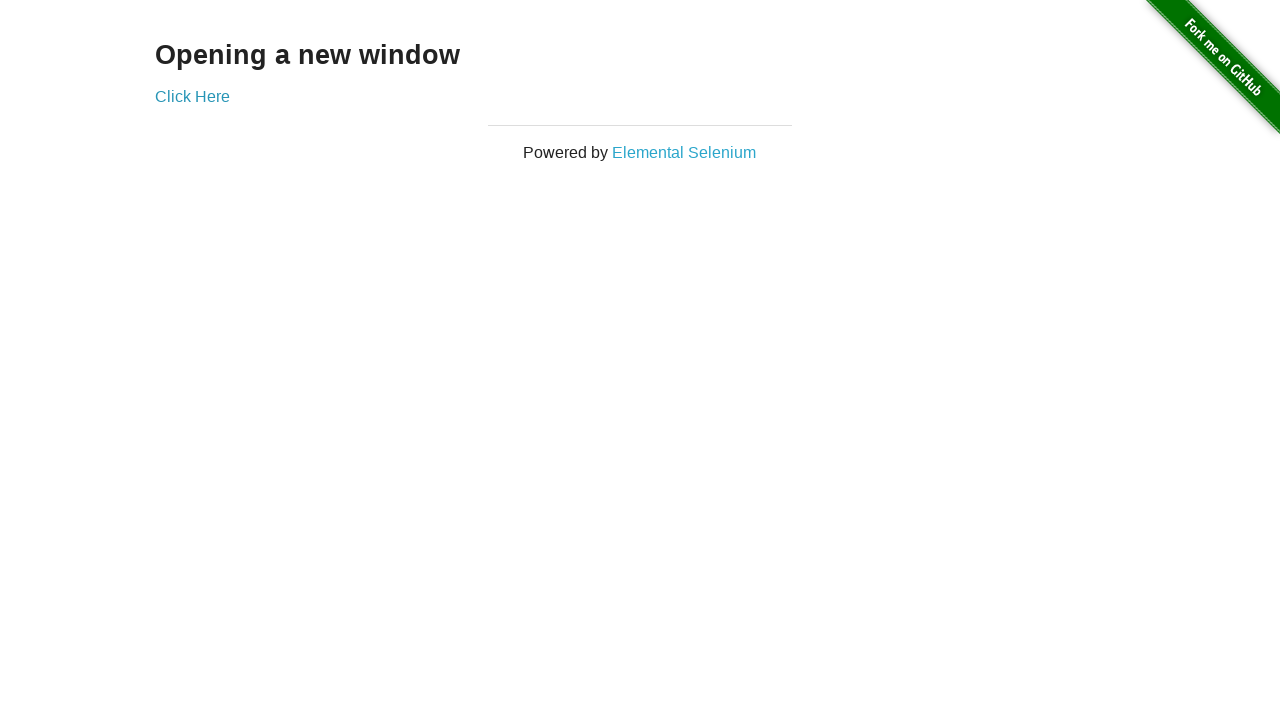

Verified h3 element is displayed on new window
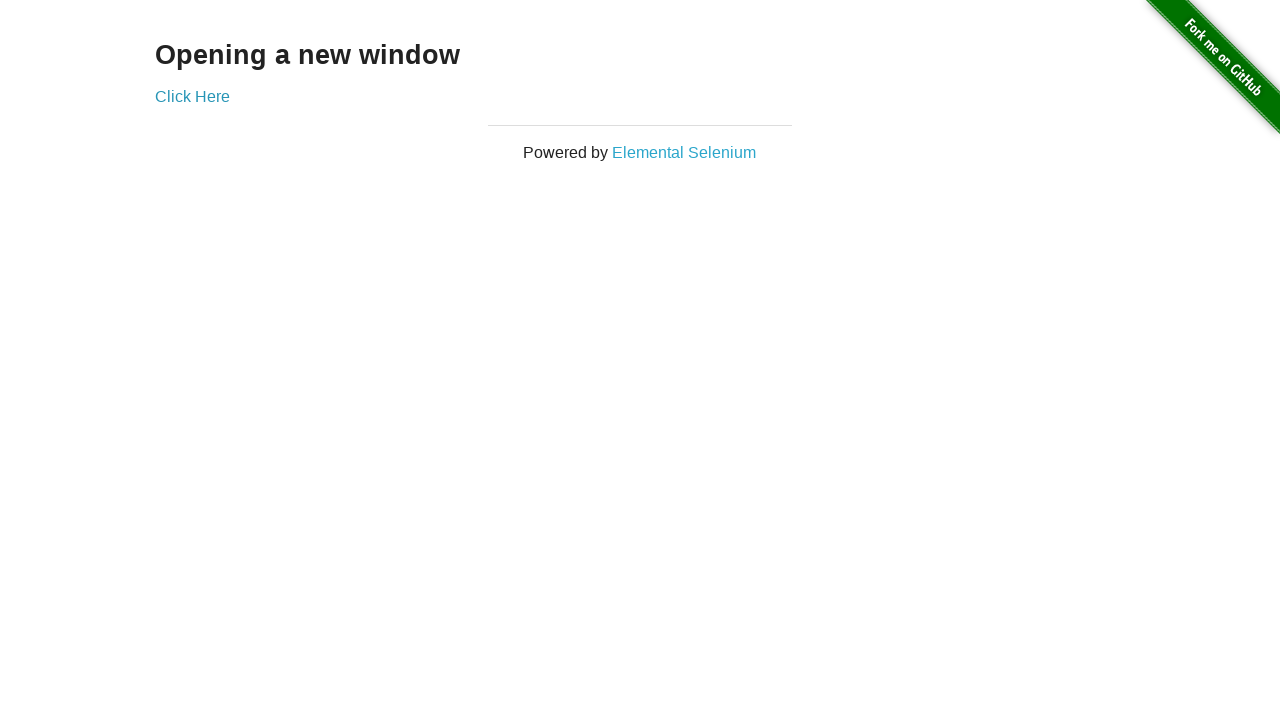

Switched back to original window
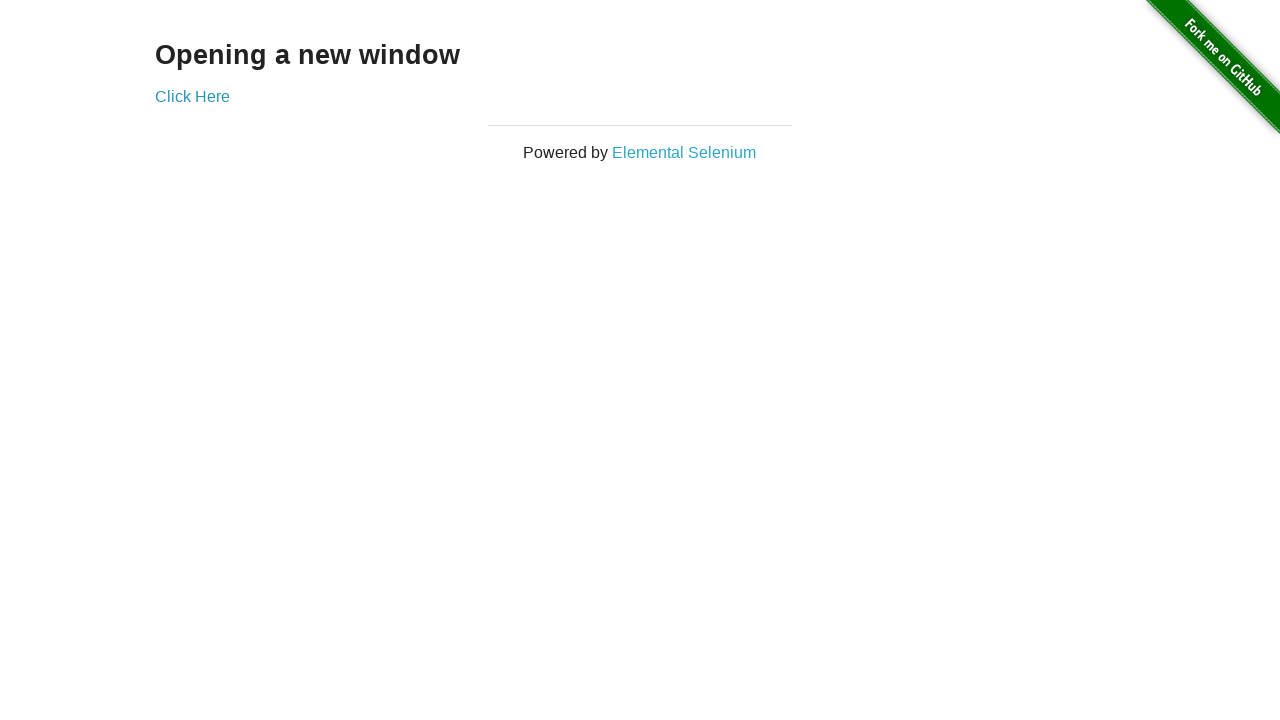

Verified original window title is 'The Internet'
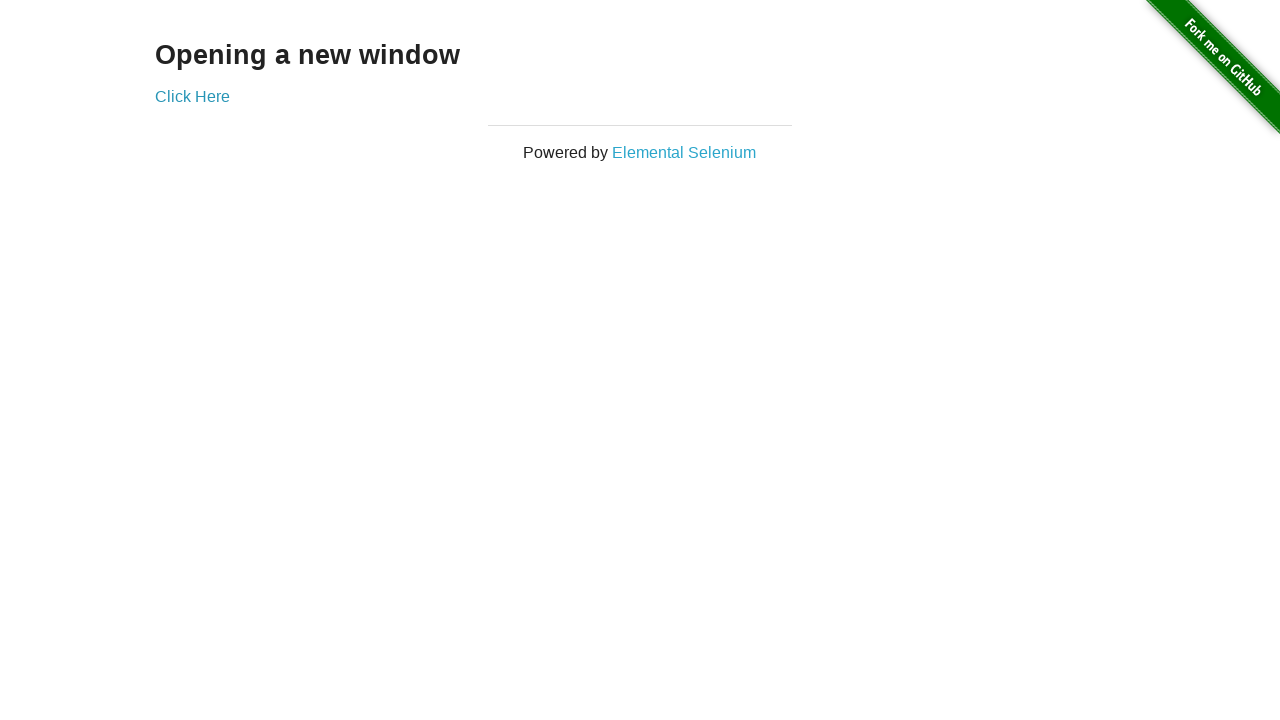

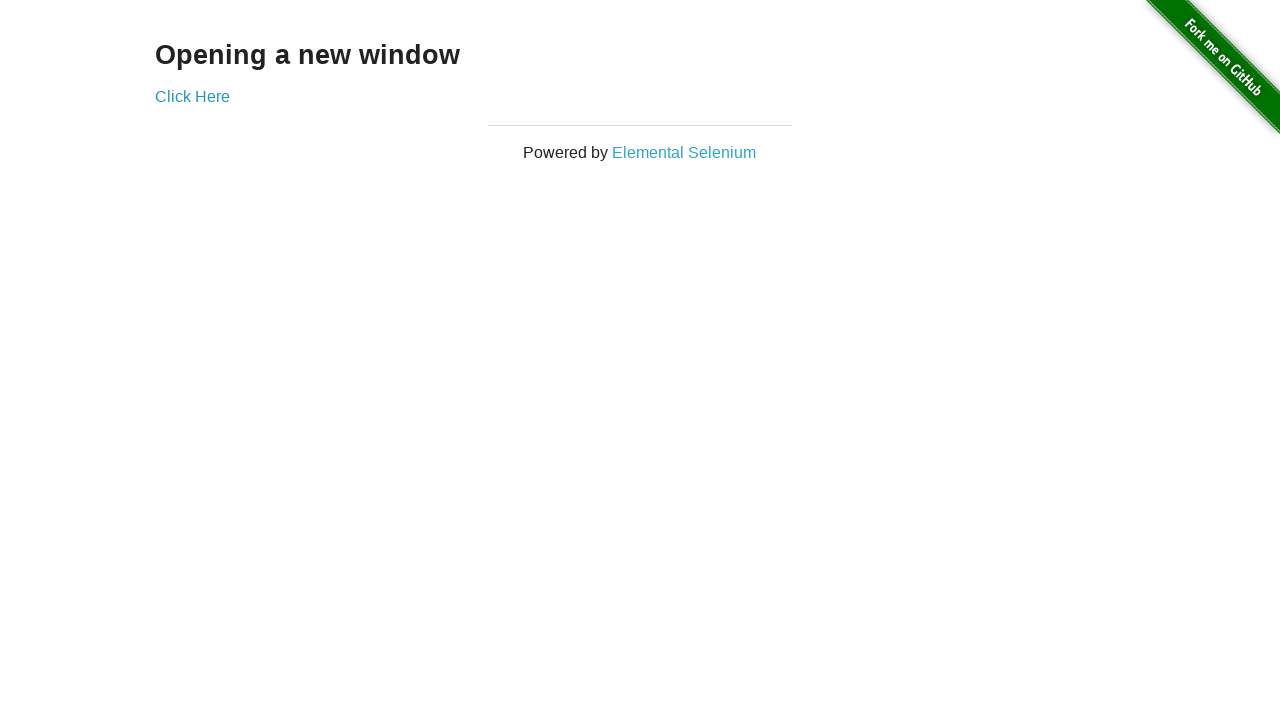